Automates the registration form submission on ParaBank by filling in personal information including name, address, contact details, and account credentials

Starting URL: https://parabank.parasoft.com/parabank/register.htm

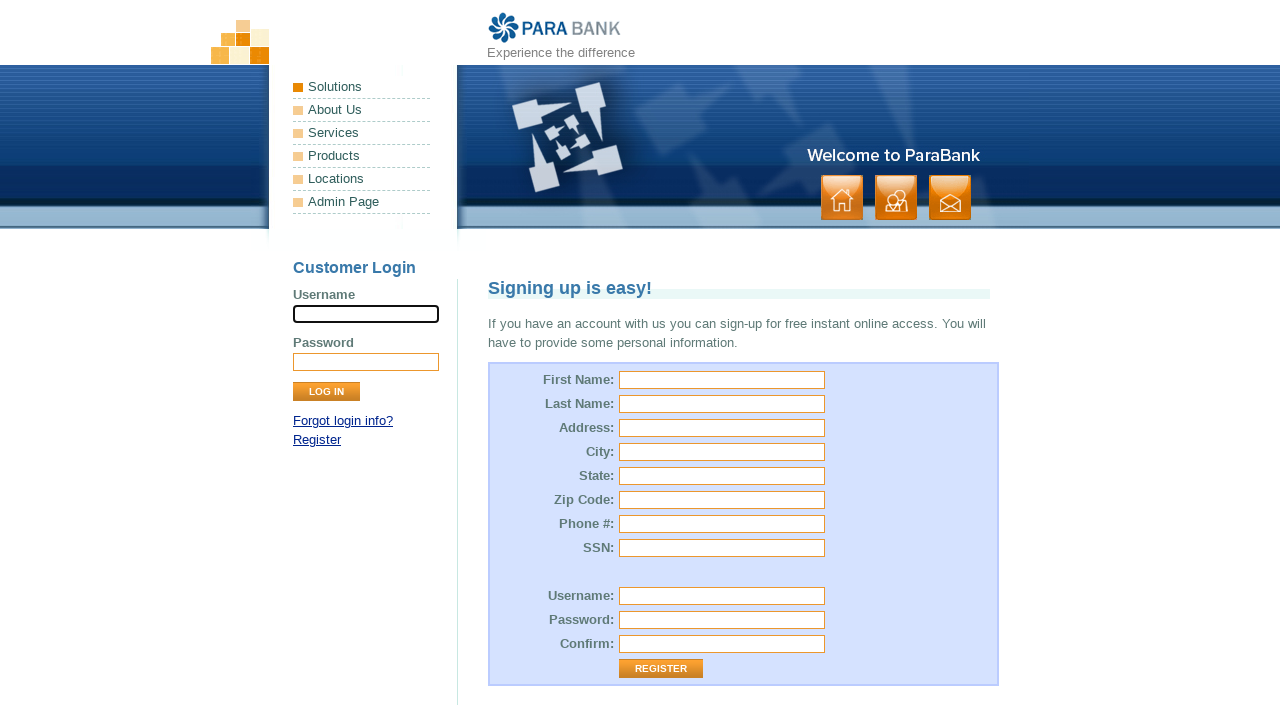

Filled first name field with 'John' on //input[@id='customer.firstName']
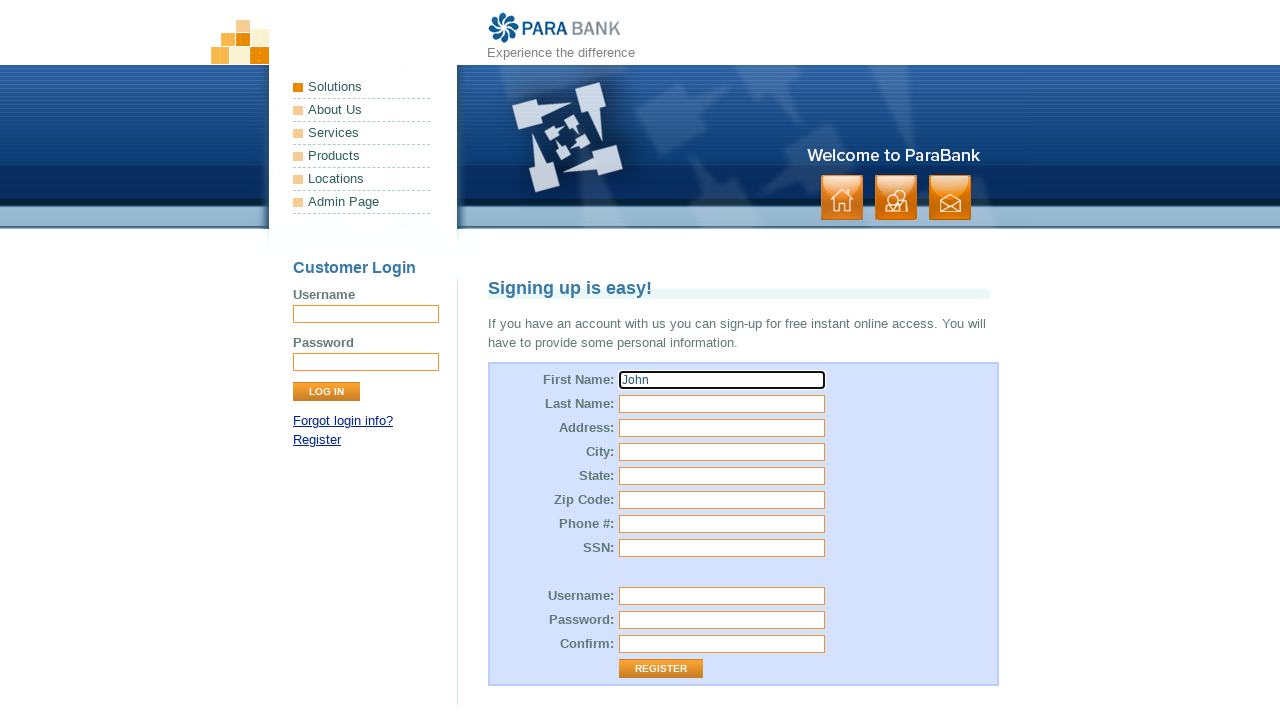

Filled last name field with 'Smith' on //input[@id='customer.lastName']
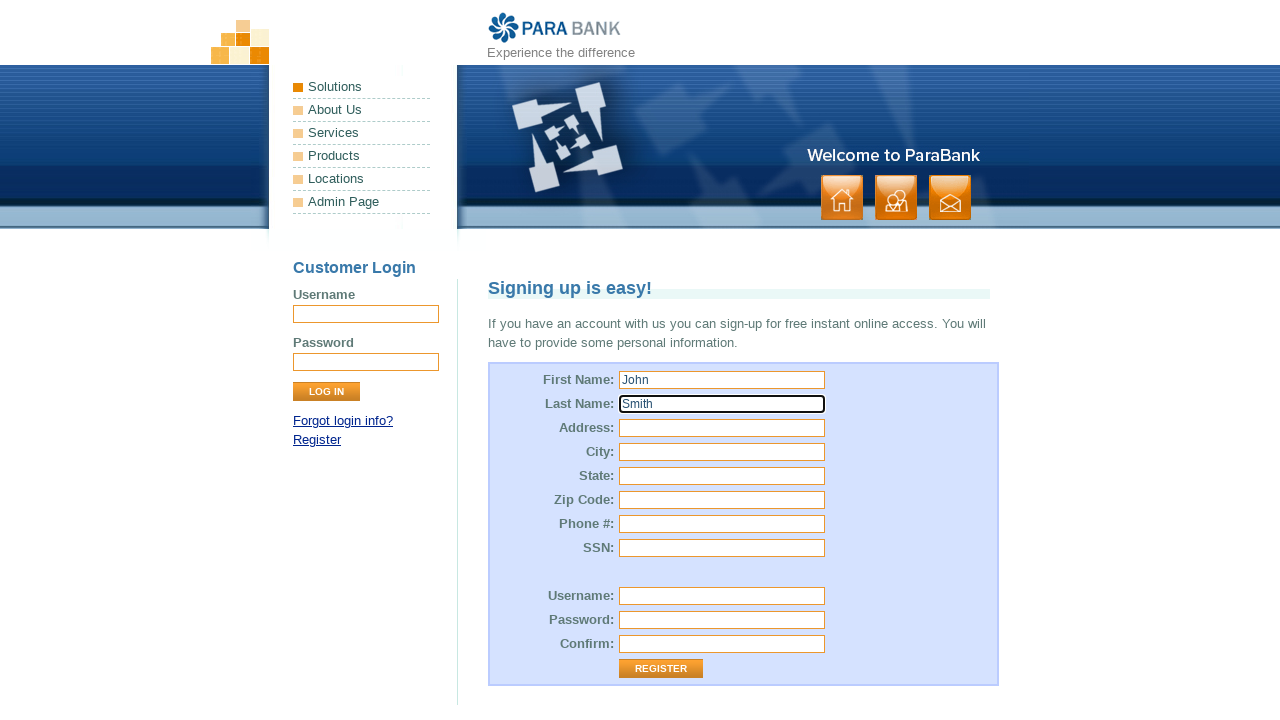

Filled street address field with '123 Main Street' on //input[@id='customer.address.street']
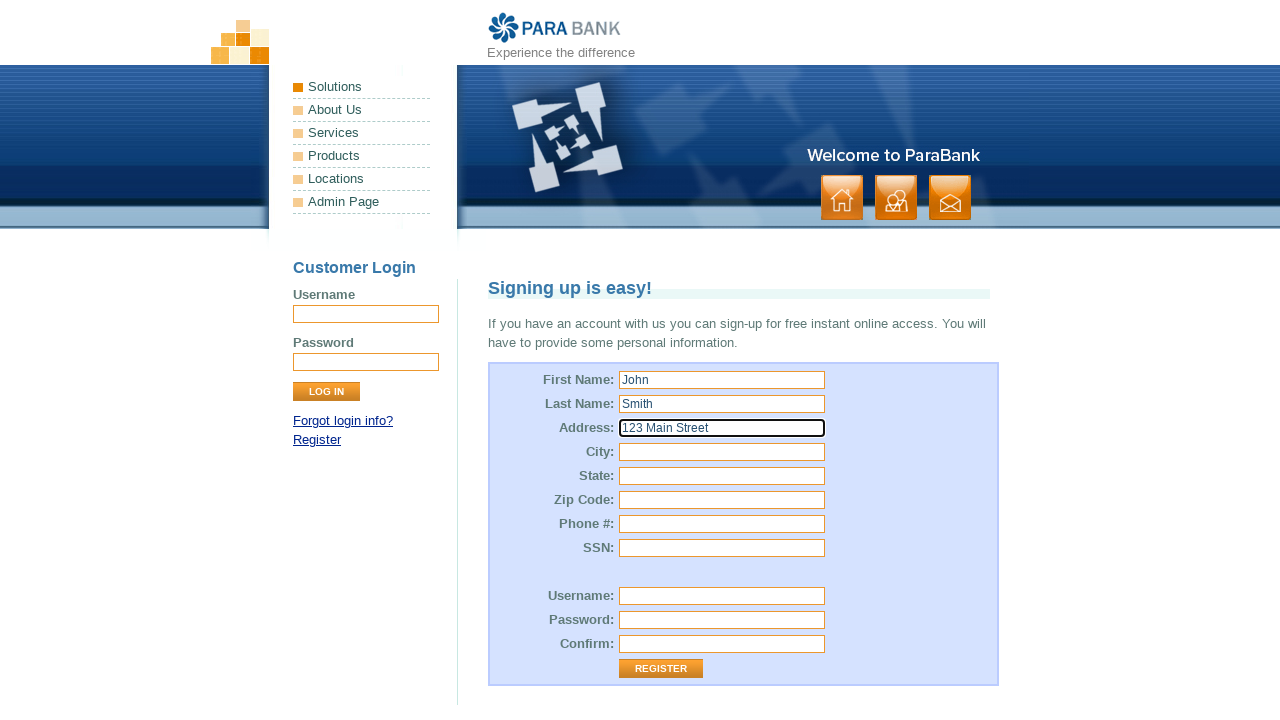

Filled city field with 'Boston' on //input[@id='customer.address.city']
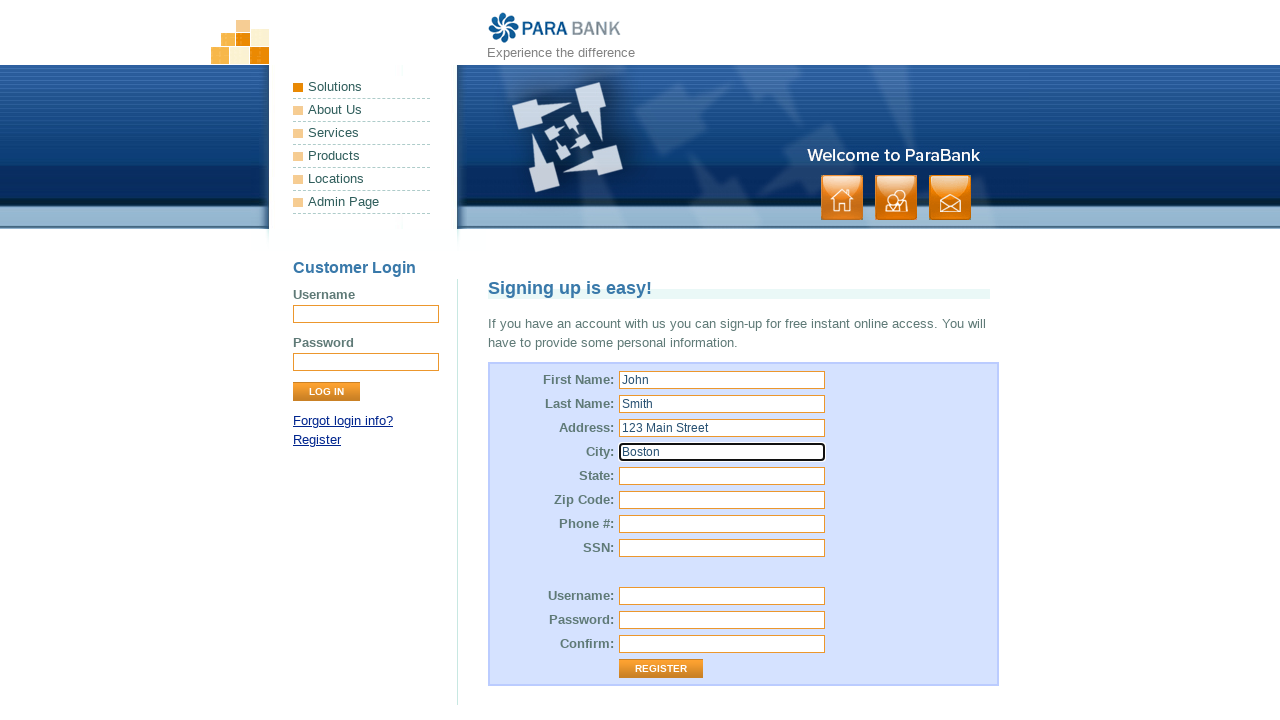

Filled state field with 'Massachusetts' on //input[@id='customer.address.state']
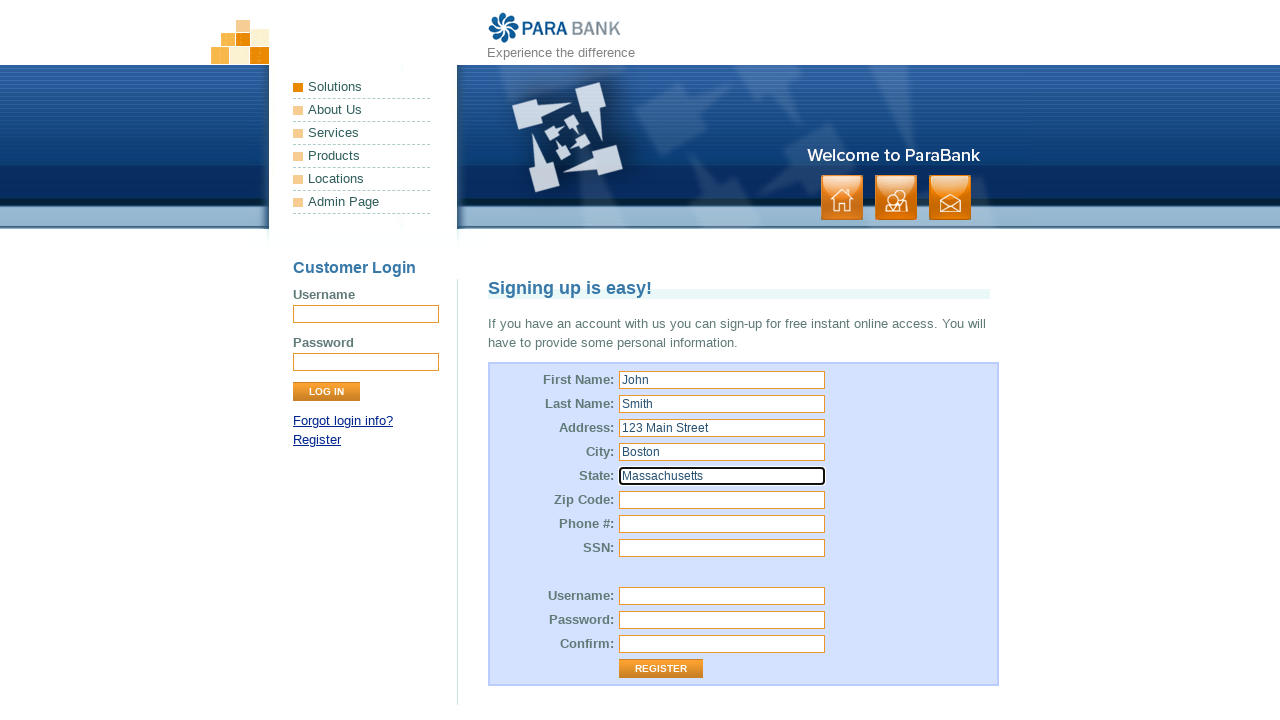

Filled zip code field with '02134' on //input[@id='customer.address.zipCode']
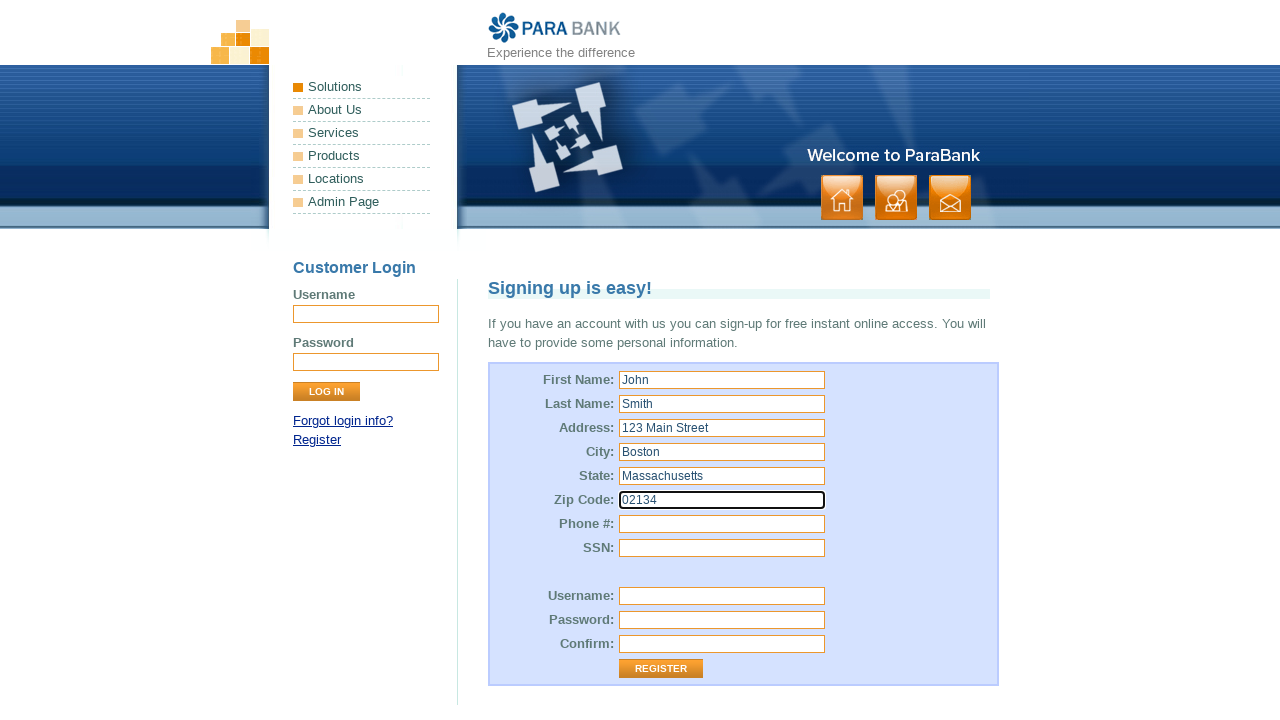

Filled phone number field with '5551234567' on //input[@id='customer.phoneNumber']
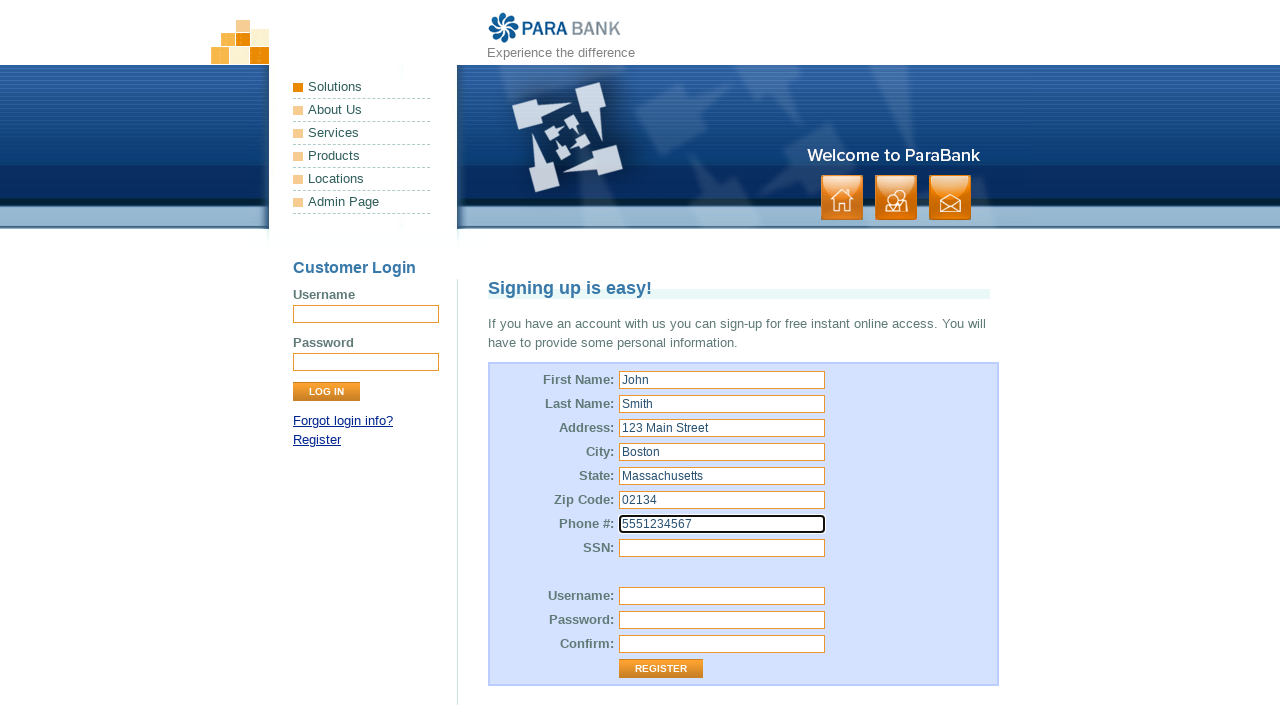

Filled SSN field with '987654321' on //input[@id='customer.ssn']
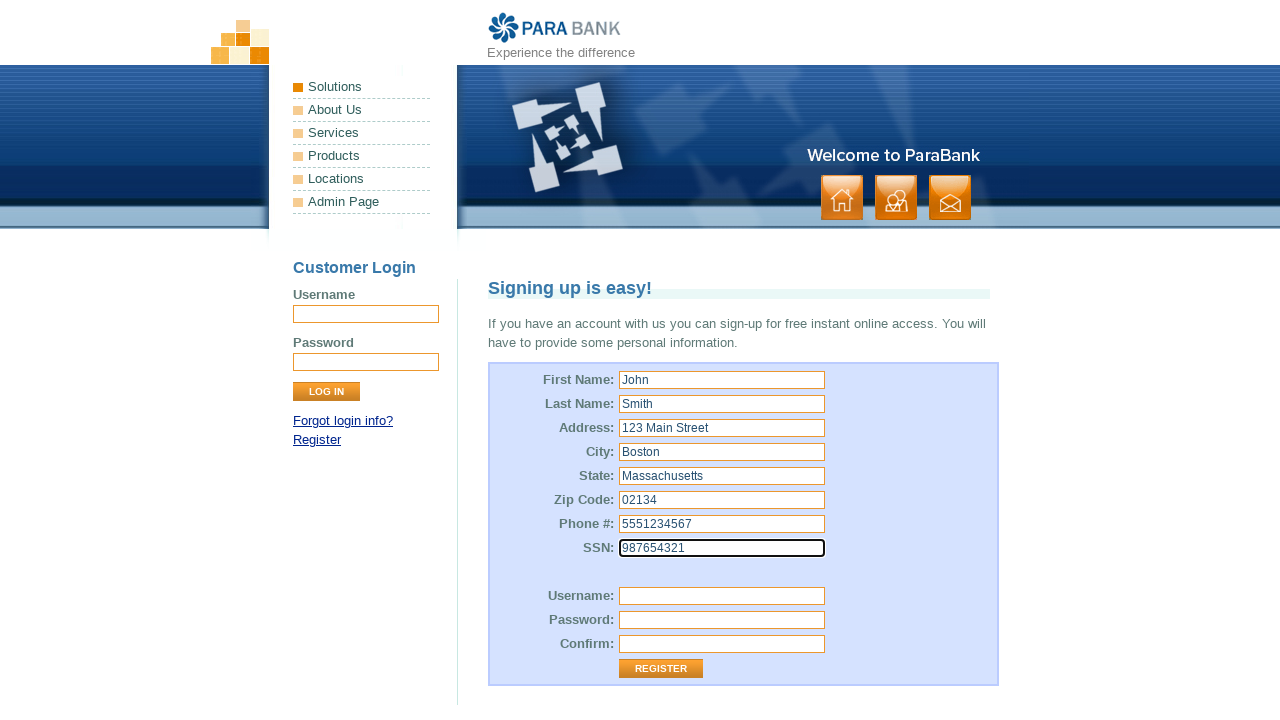

Filled username field with 'testuser789' on //input[@id='customer.username']
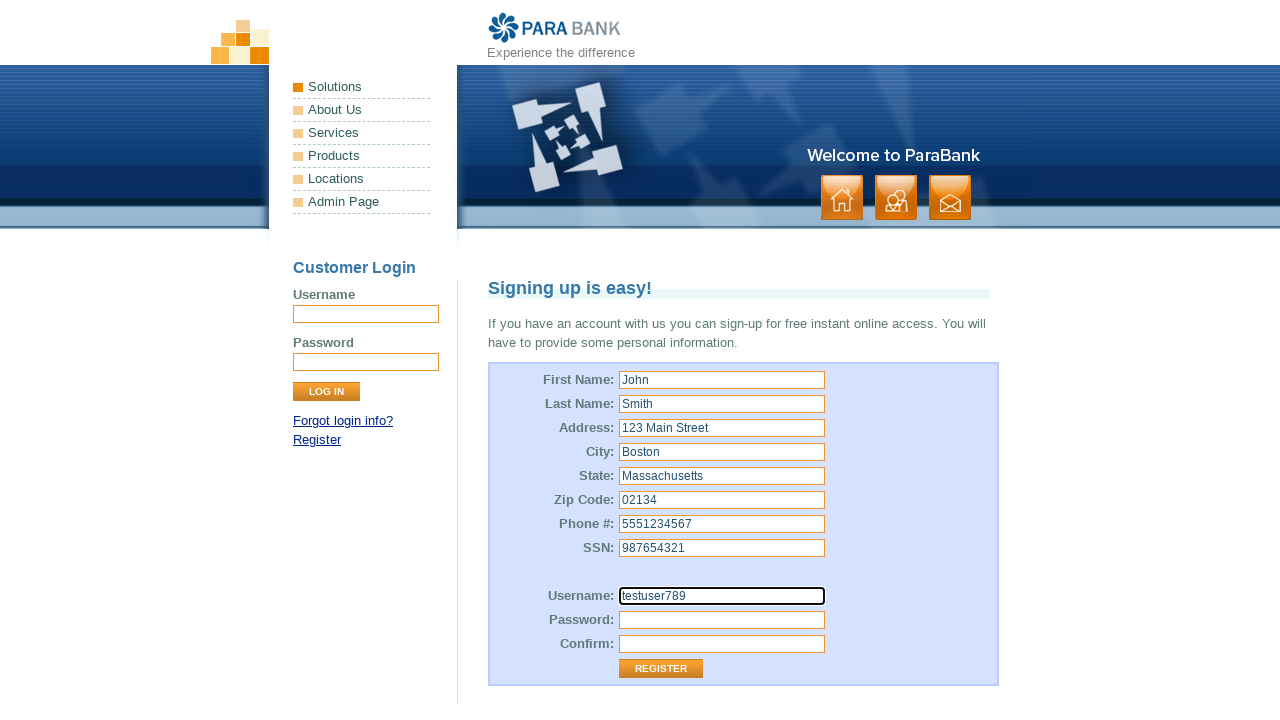

Filled password field with 'TestPass2024!' on //input[@id='customer.password']
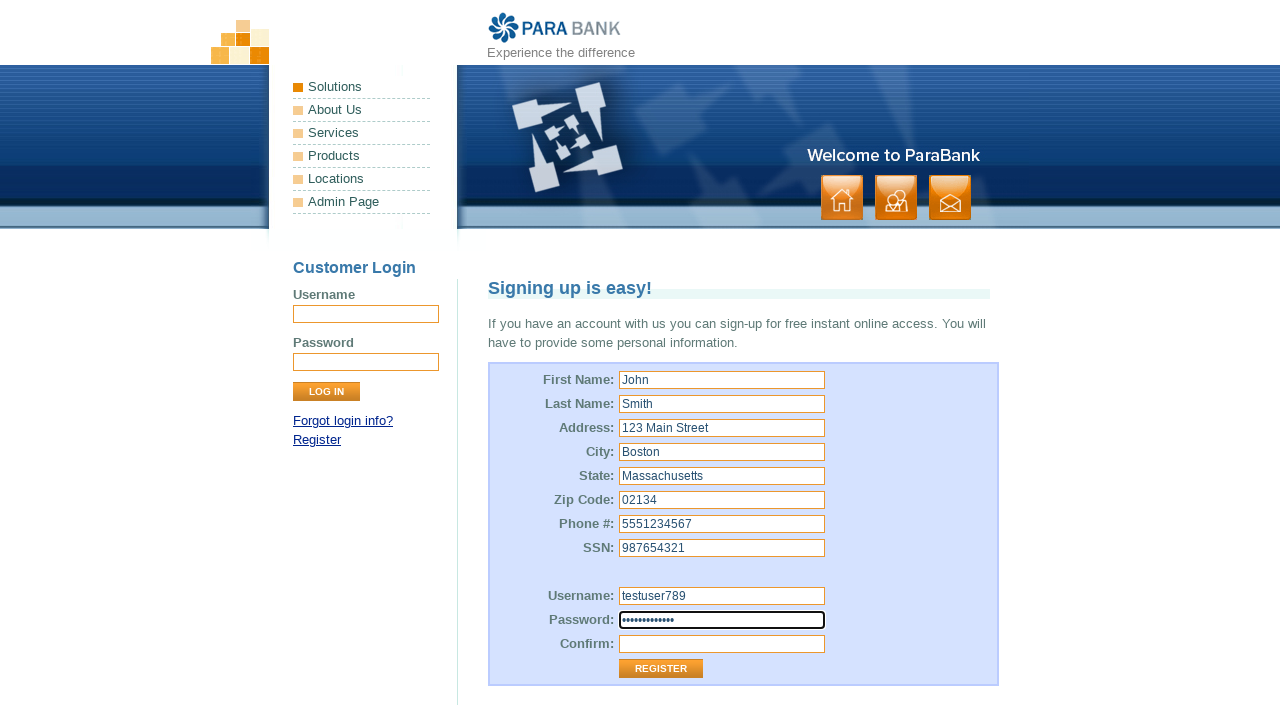

Filled password confirmation field with 'TestPass2024!' on //input[@id='repeatedPassword']
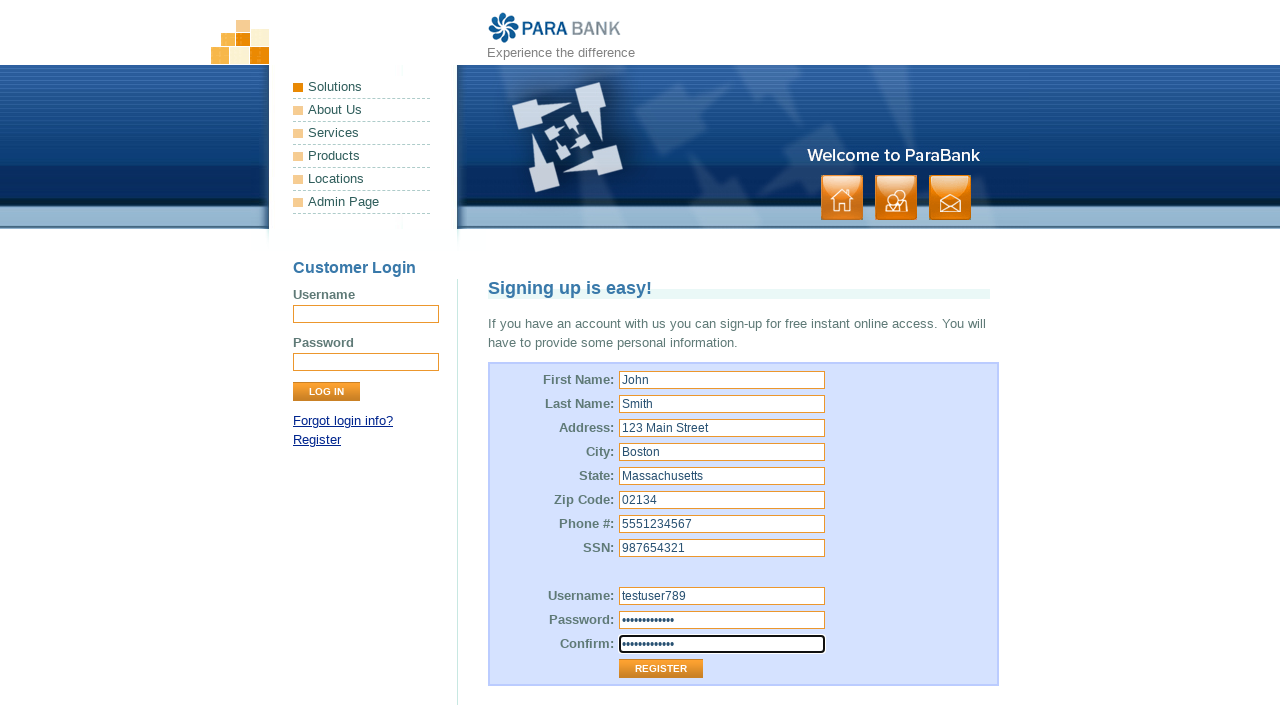

Clicked Register button to submit the registration form at (661, 669) on xpath=//input[@value='Register']
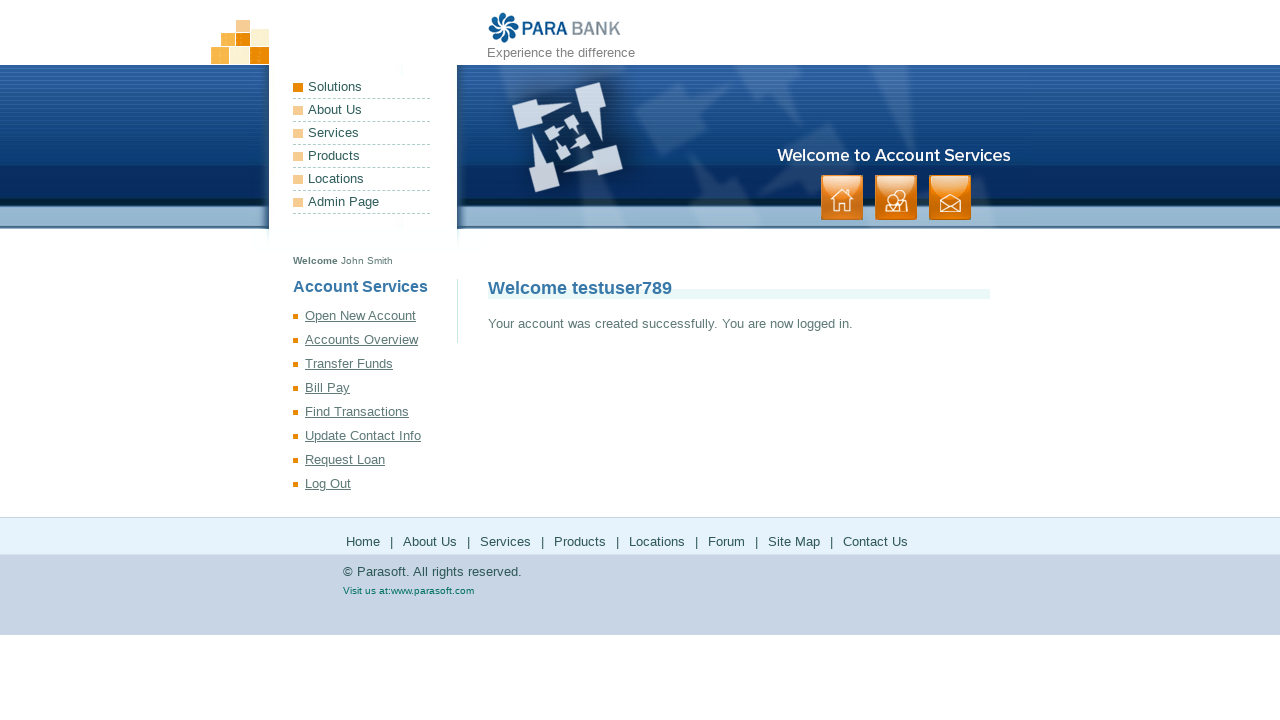

Waited 3 seconds for registration to complete
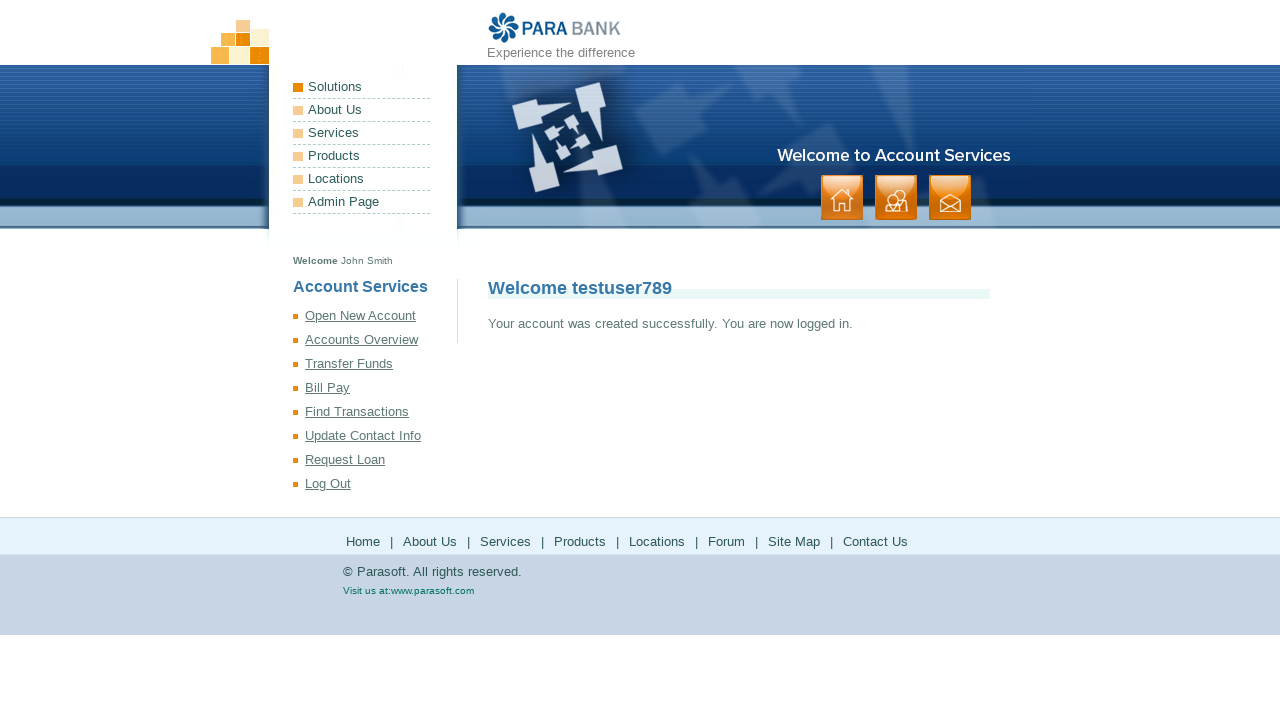

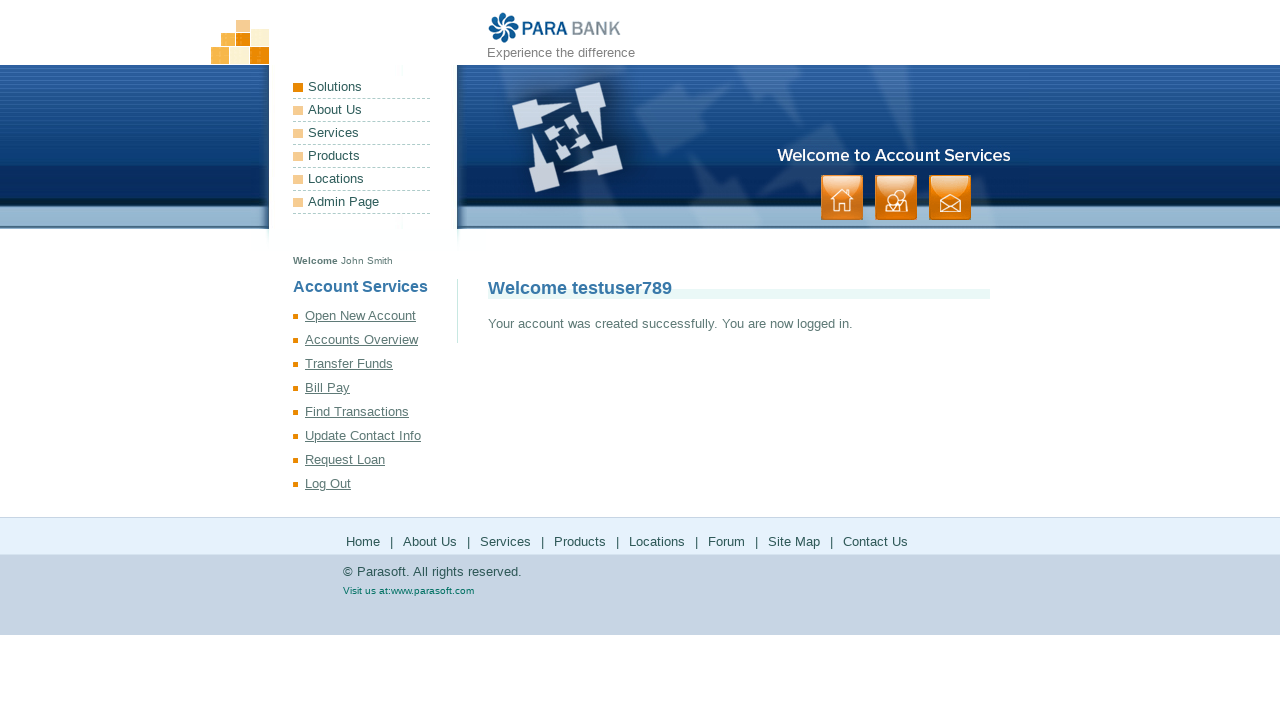